Navigates to the MarsAir home page and verifies it loads successfully

Starting URL: https://marsair.recruiting.thoughtworks.net/Matheusdesouza

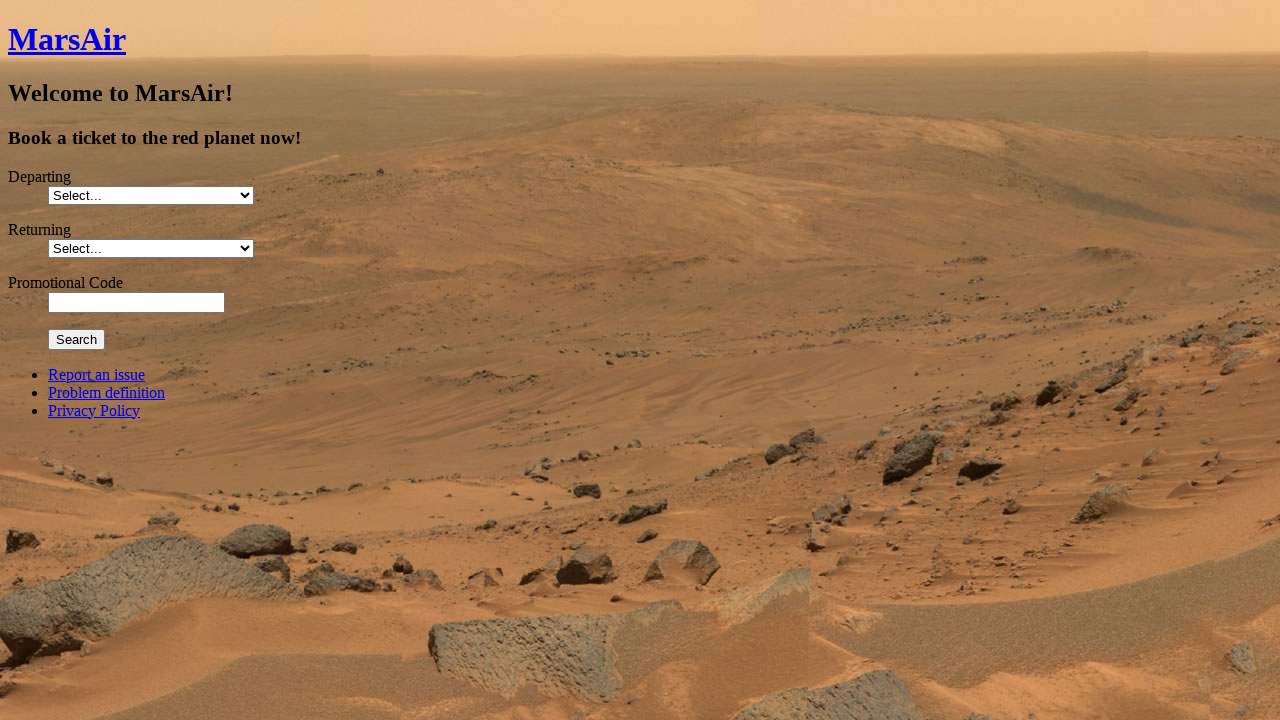

Navigated to MarsAir home page
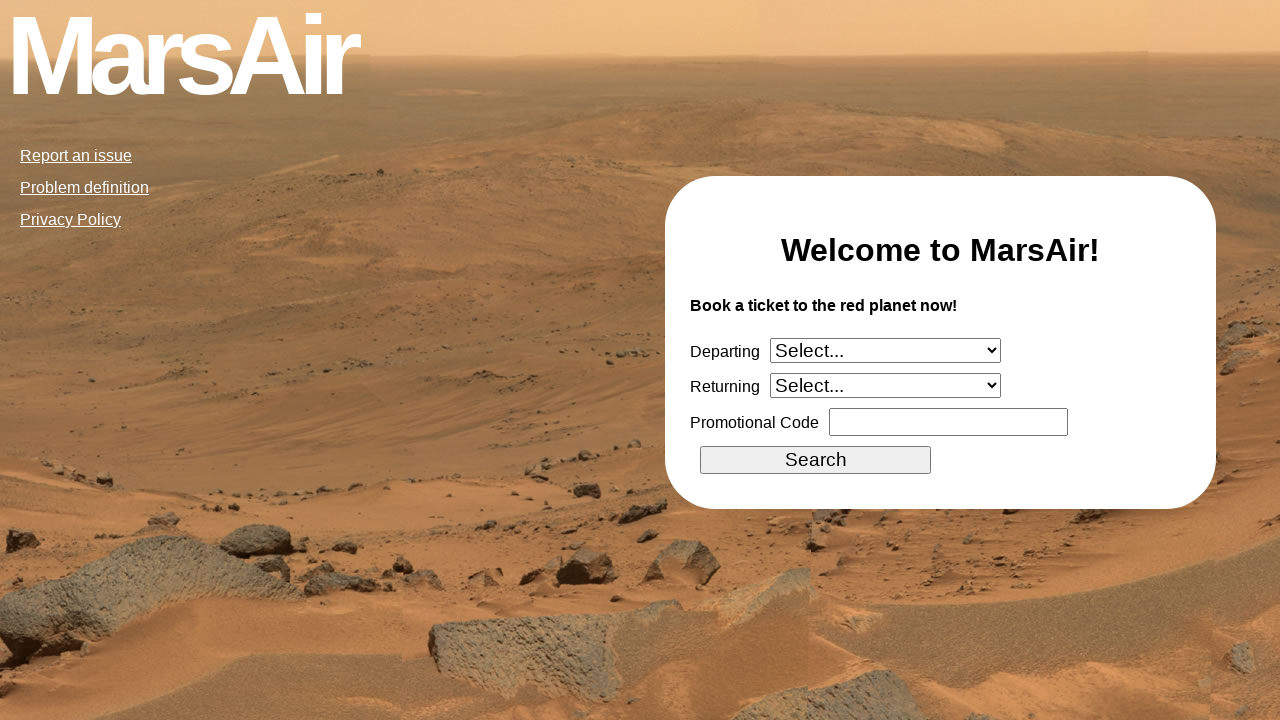

Waited for page DOM to be fully loaded
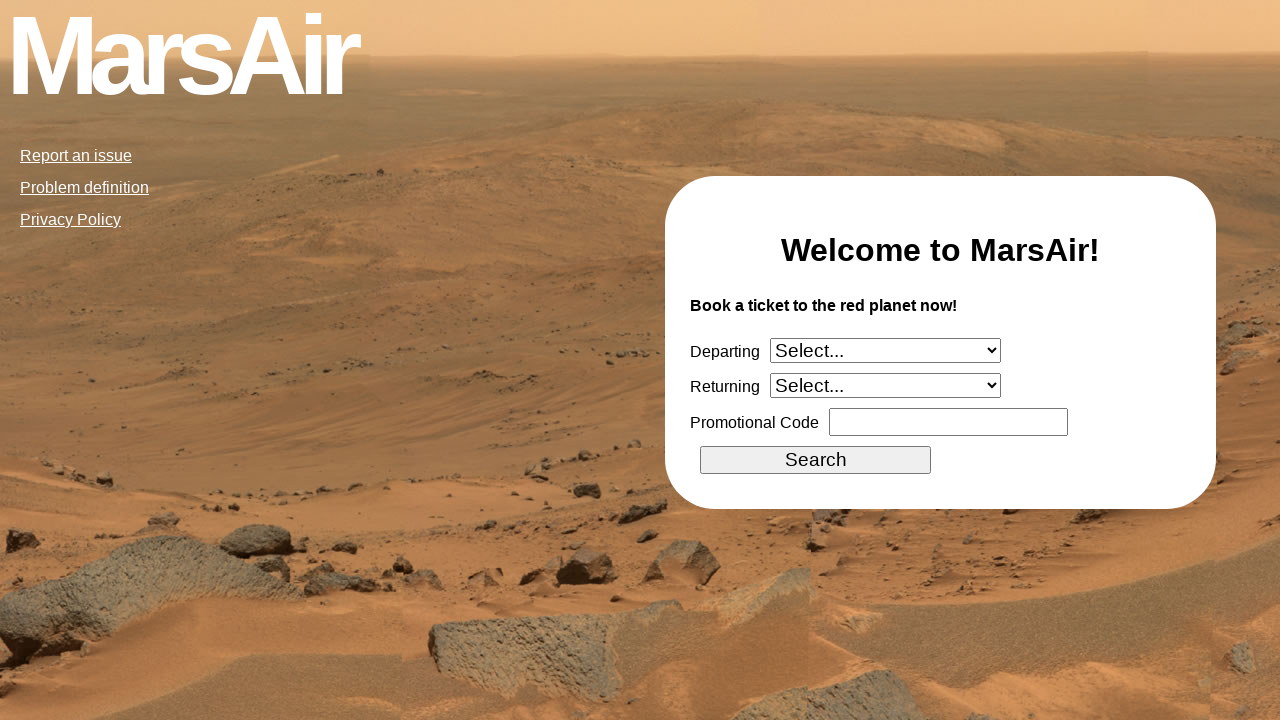

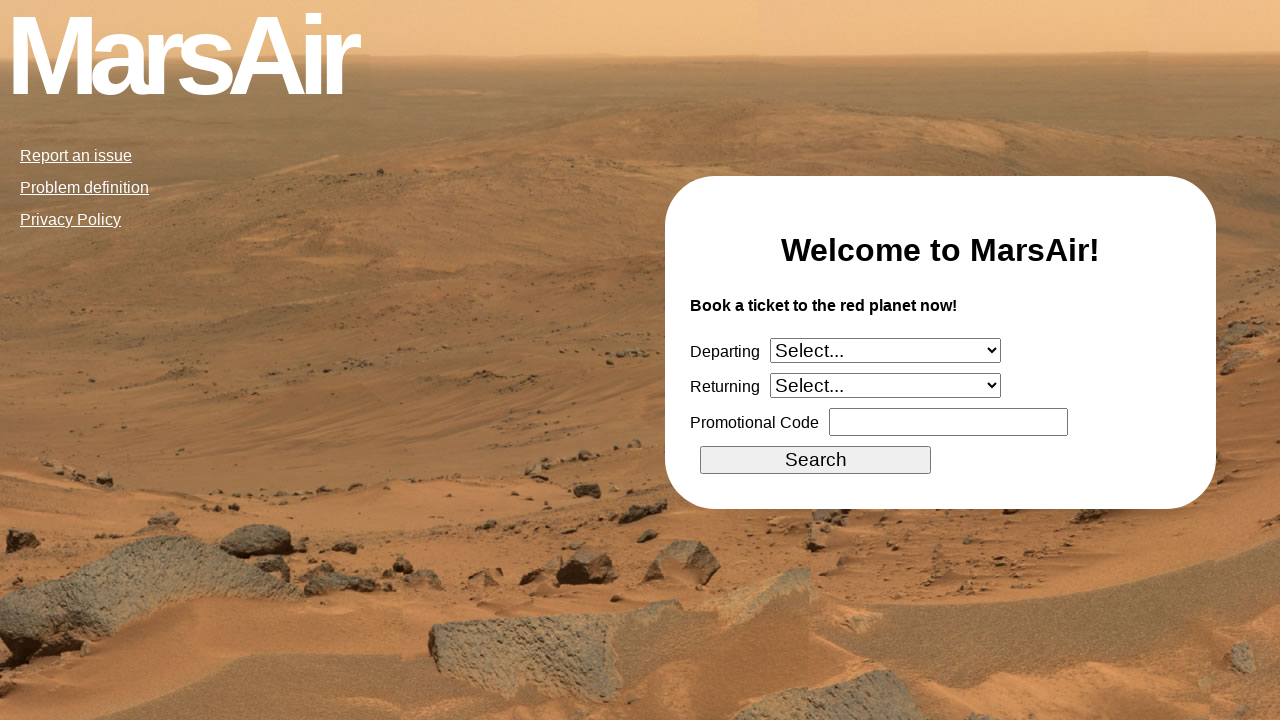